Clicks the letter F link and verifies results page loads

Starting URL: https://www.99-bottles-of-beer.net/abc.html

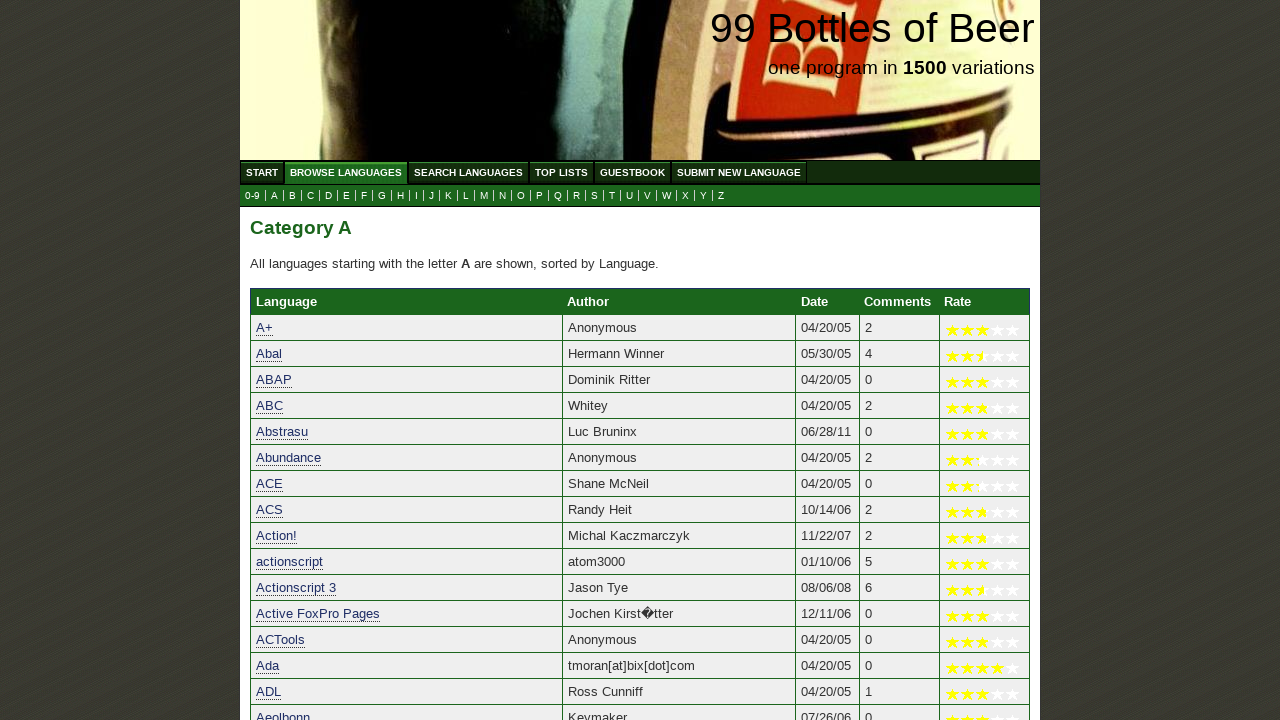

Clicked the letter F link at (364, 196) on a[href='f.html']
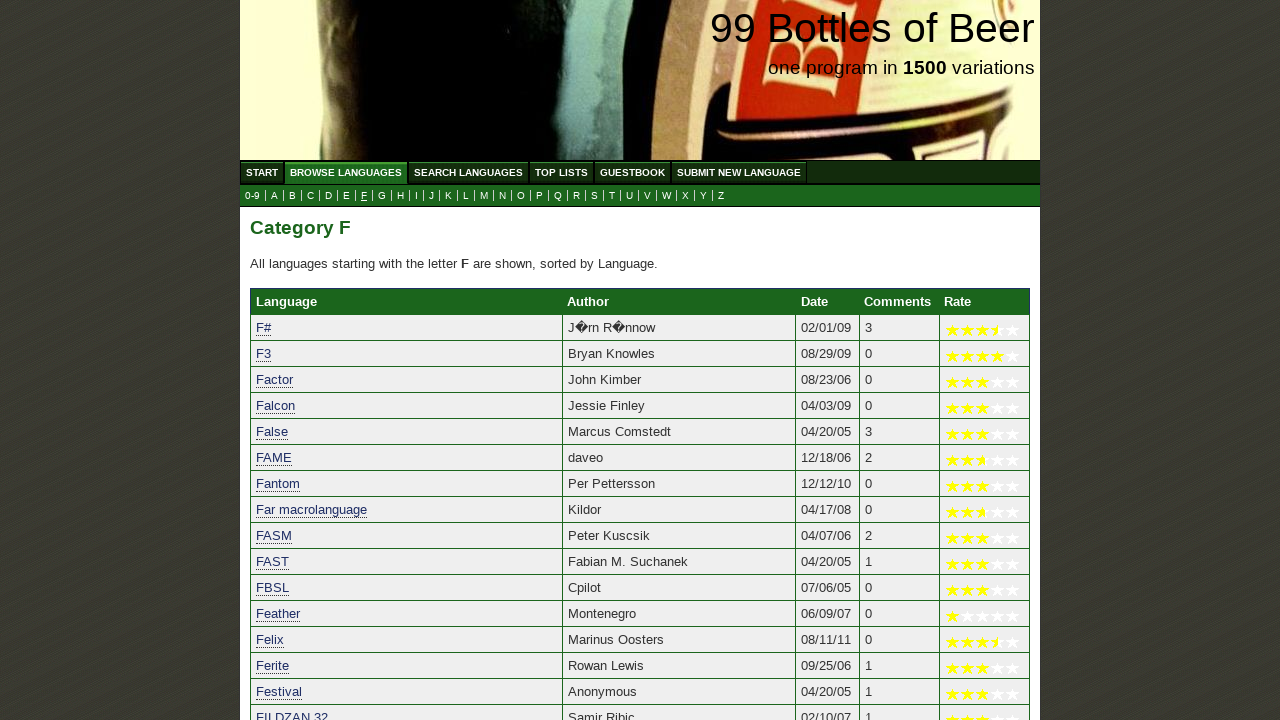

Results page loaded with language links visible
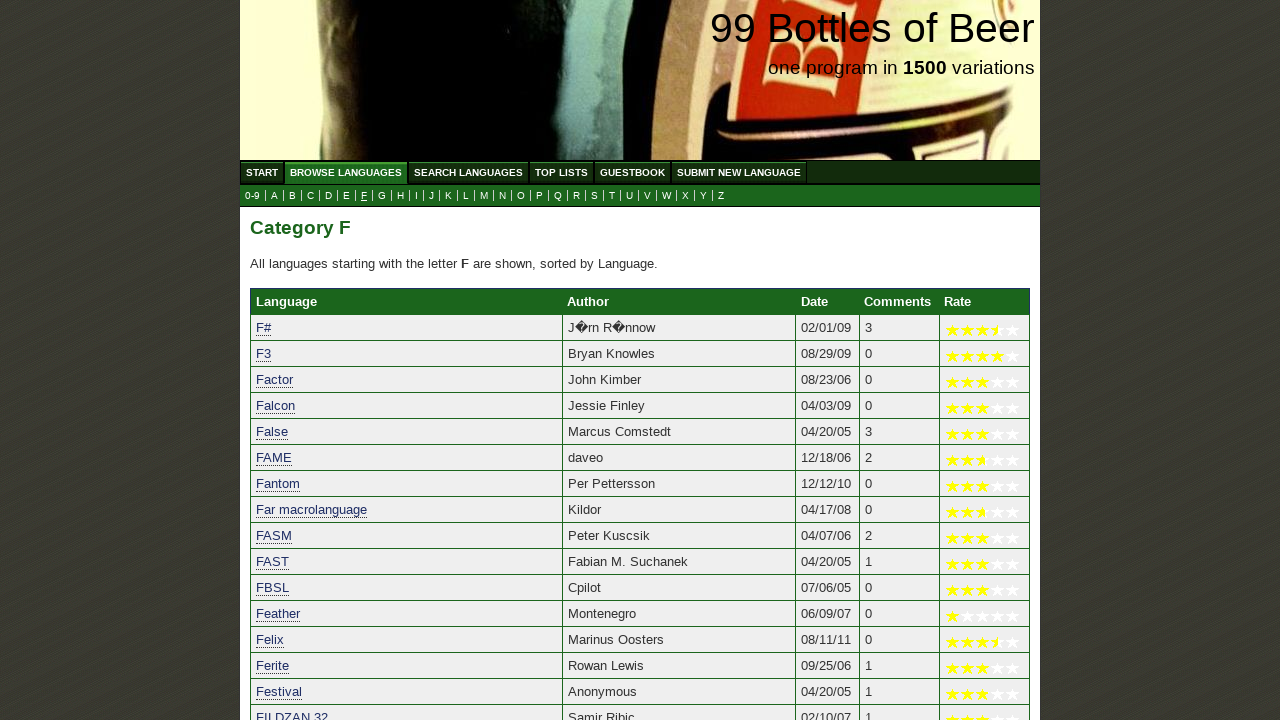

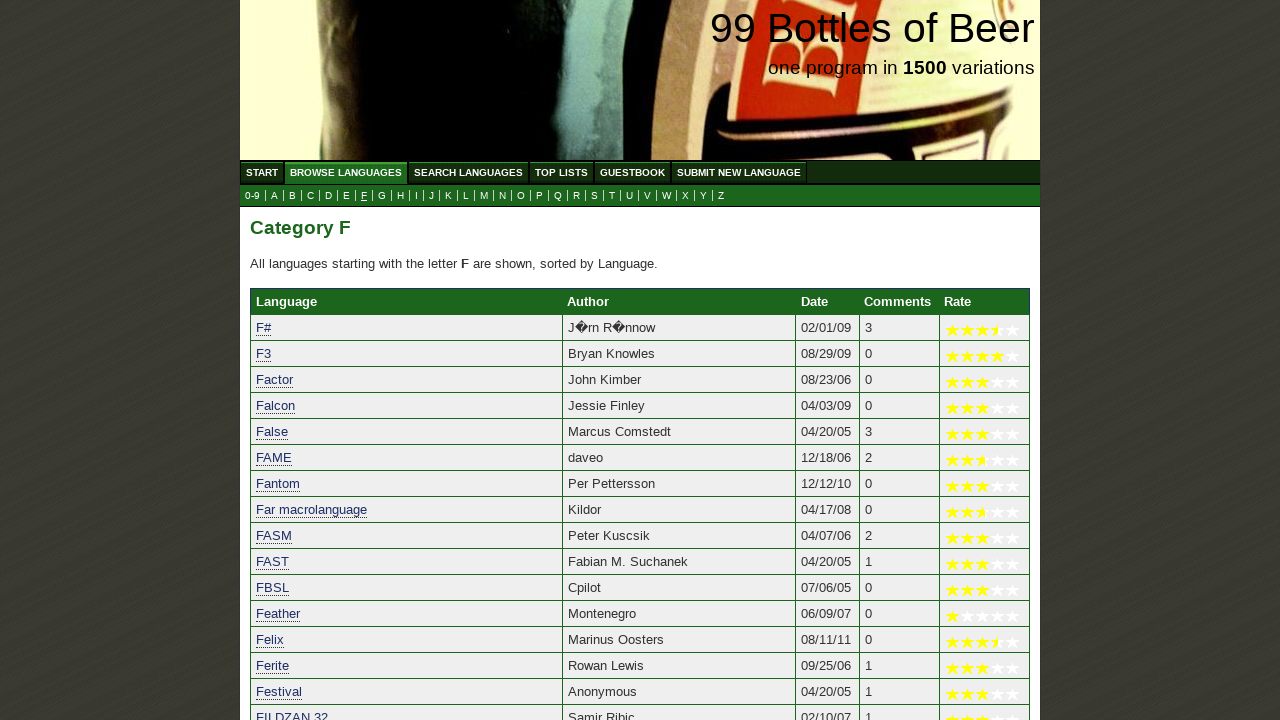